Tests adding todo items by filling the input field and pressing Enter, verifying items appear in the list

Starting URL: https://demo.playwright.dev/todomvc

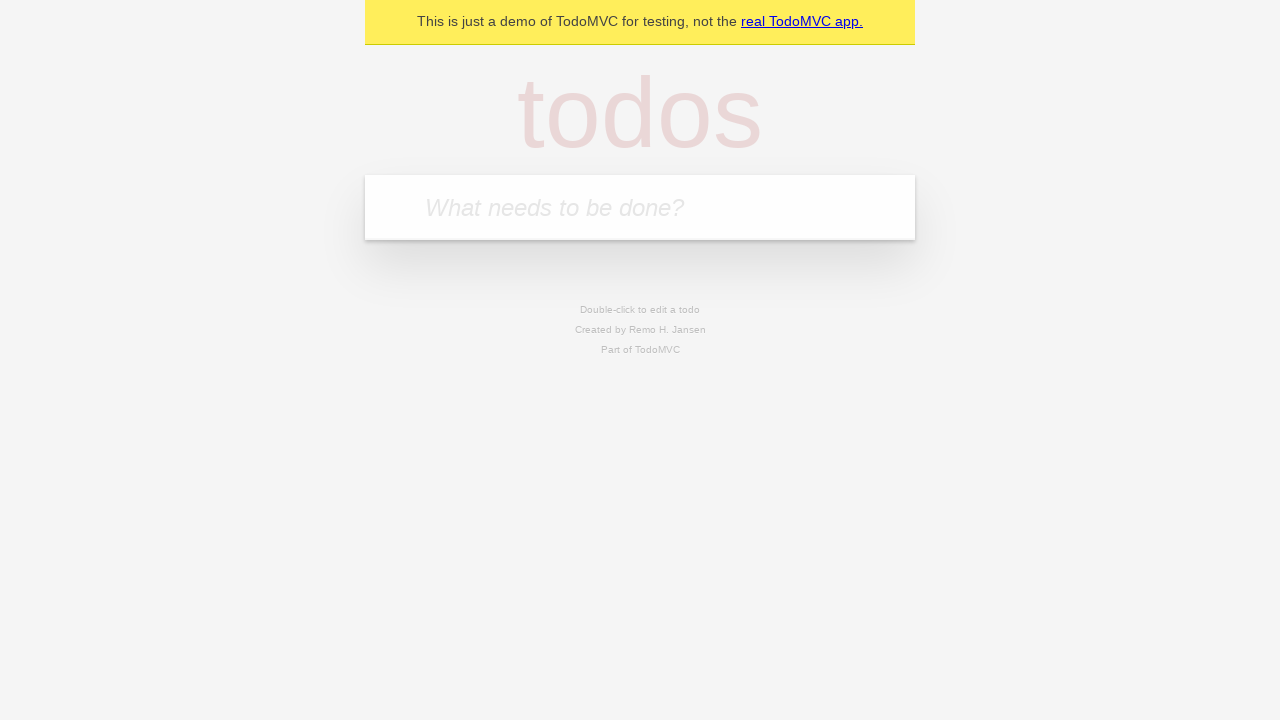

Filled input field with first todo item 'buy some cheese' on internal:attr=[placeholder="What needs to be done?"i]
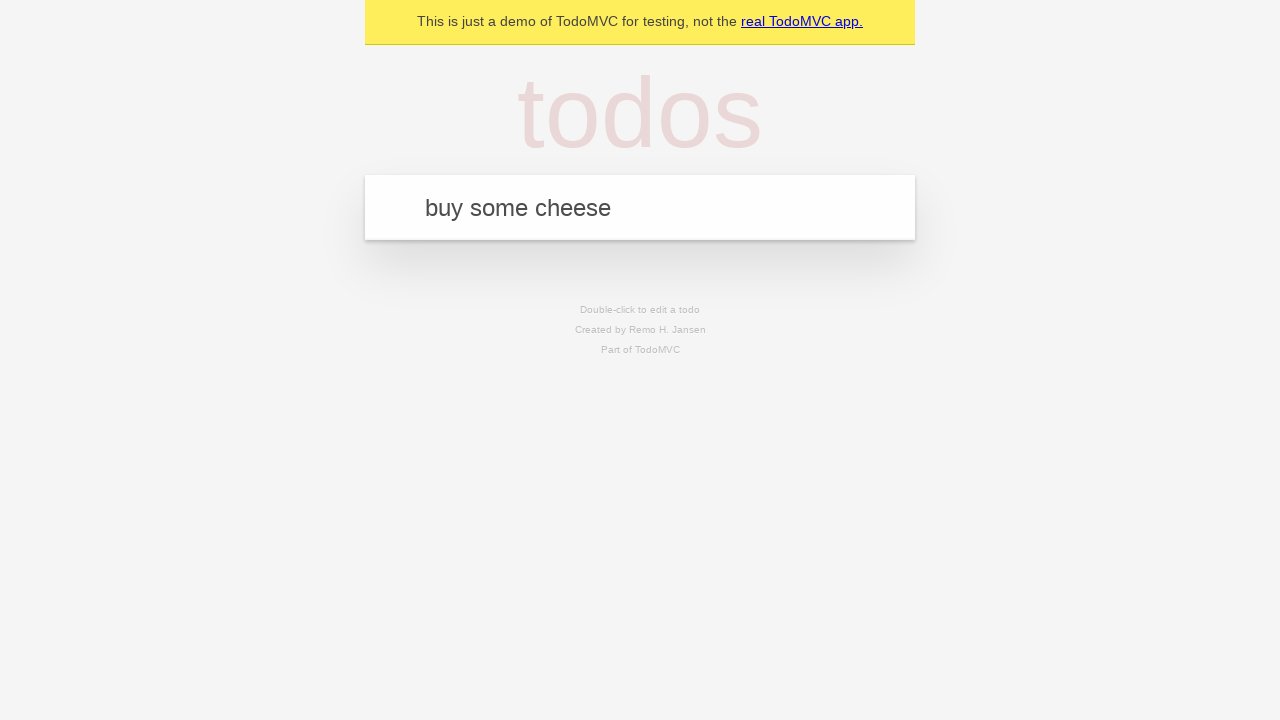

Pressed Enter to add first todo item on internal:attr=[placeholder="What needs to be done?"i]
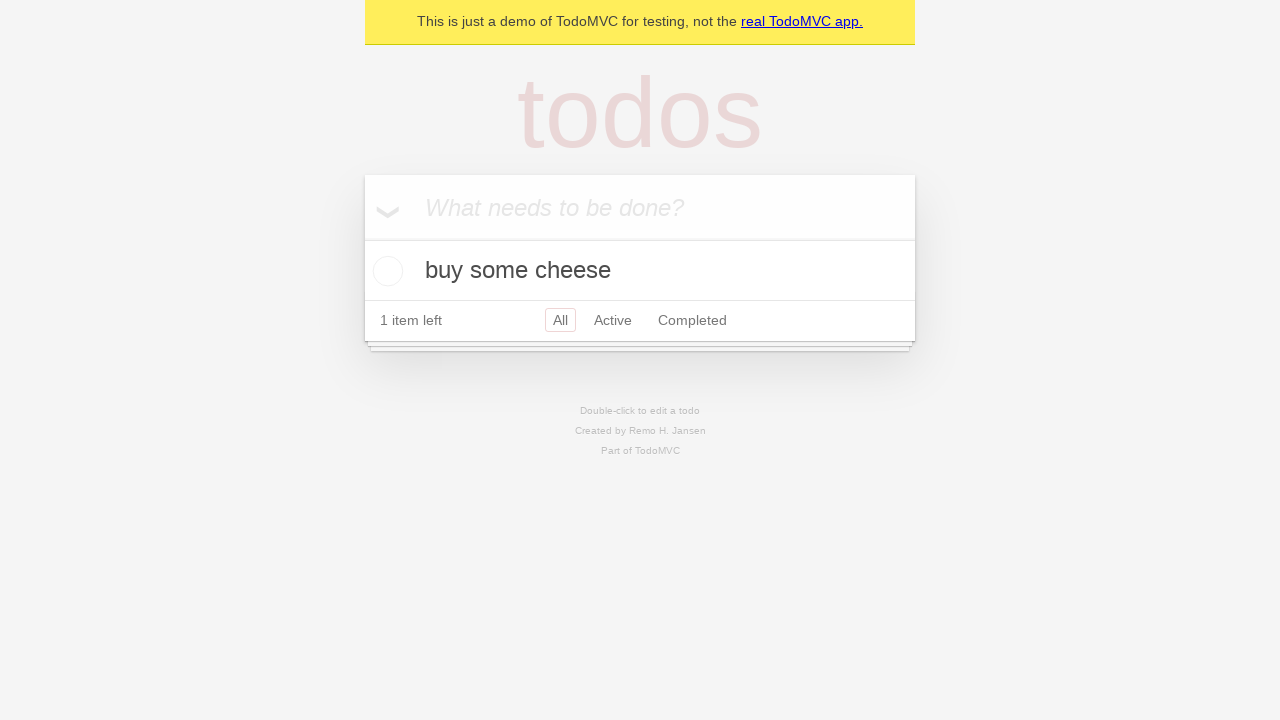

First todo item appeared in the list
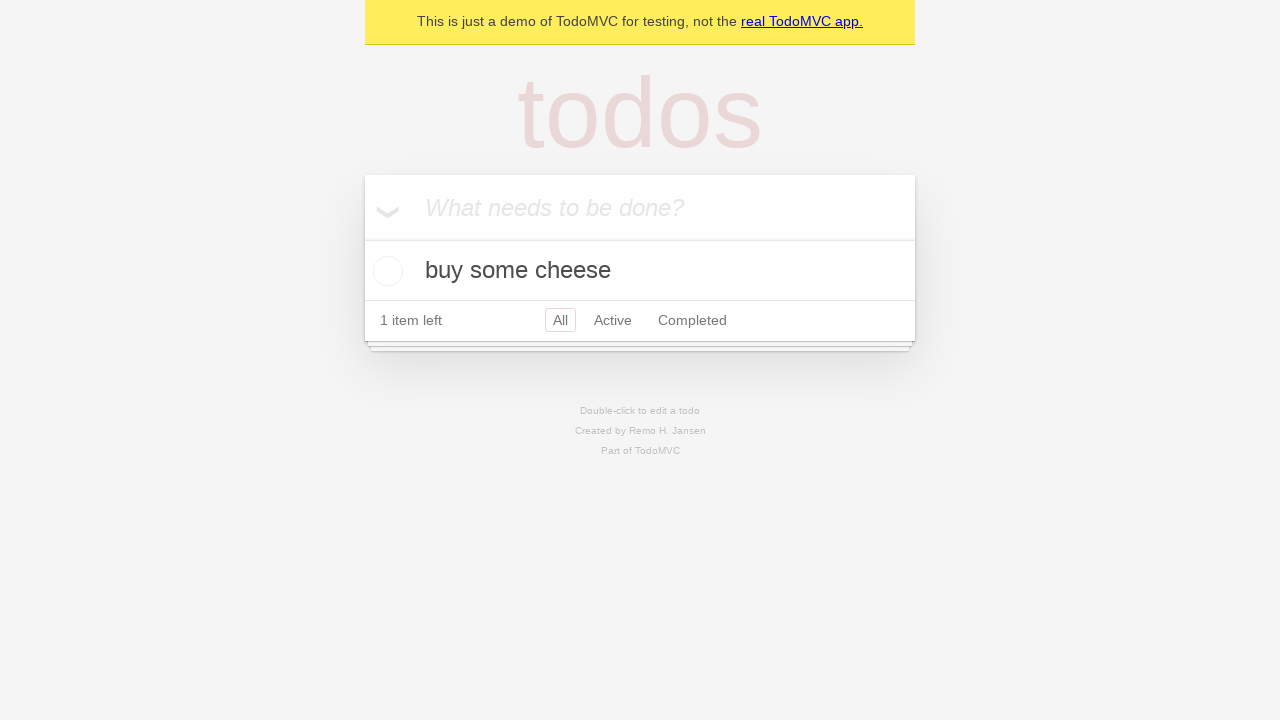

Filled input field with second todo item 'feed the cat' on internal:attr=[placeholder="What needs to be done?"i]
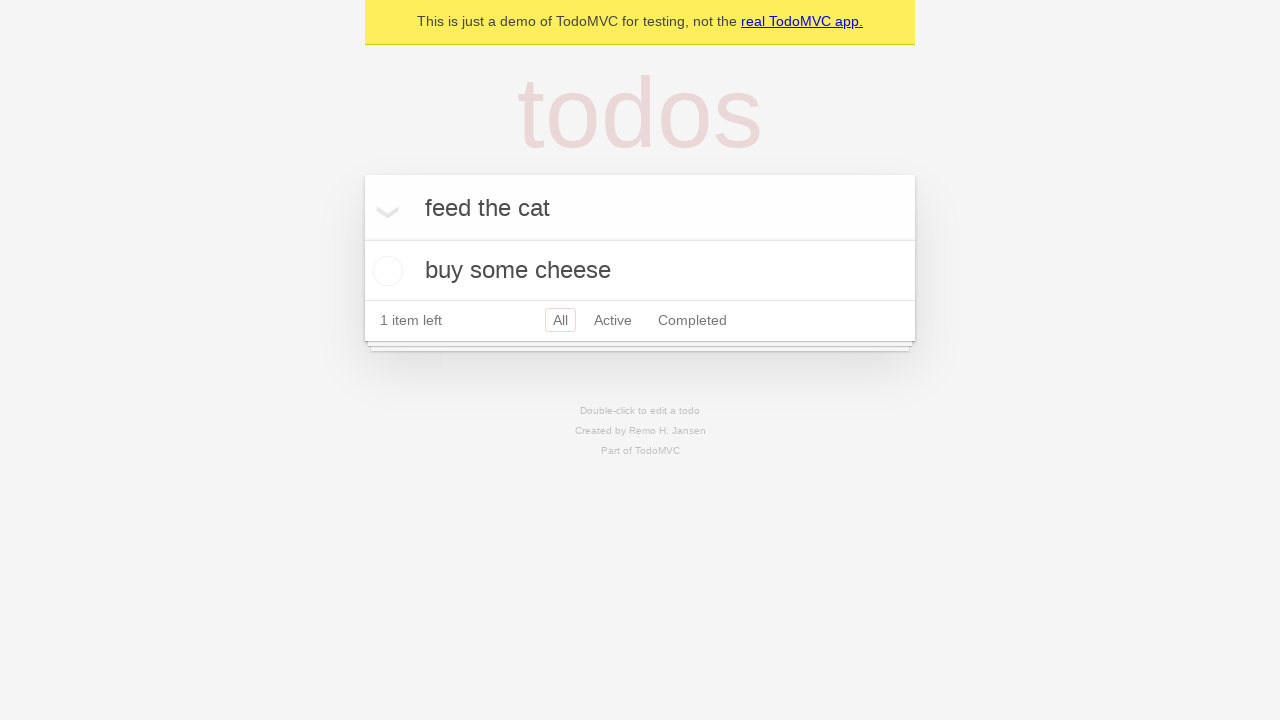

Pressed Enter to add second todo item on internal:attr=[placeholder="What needs to be done?"i]
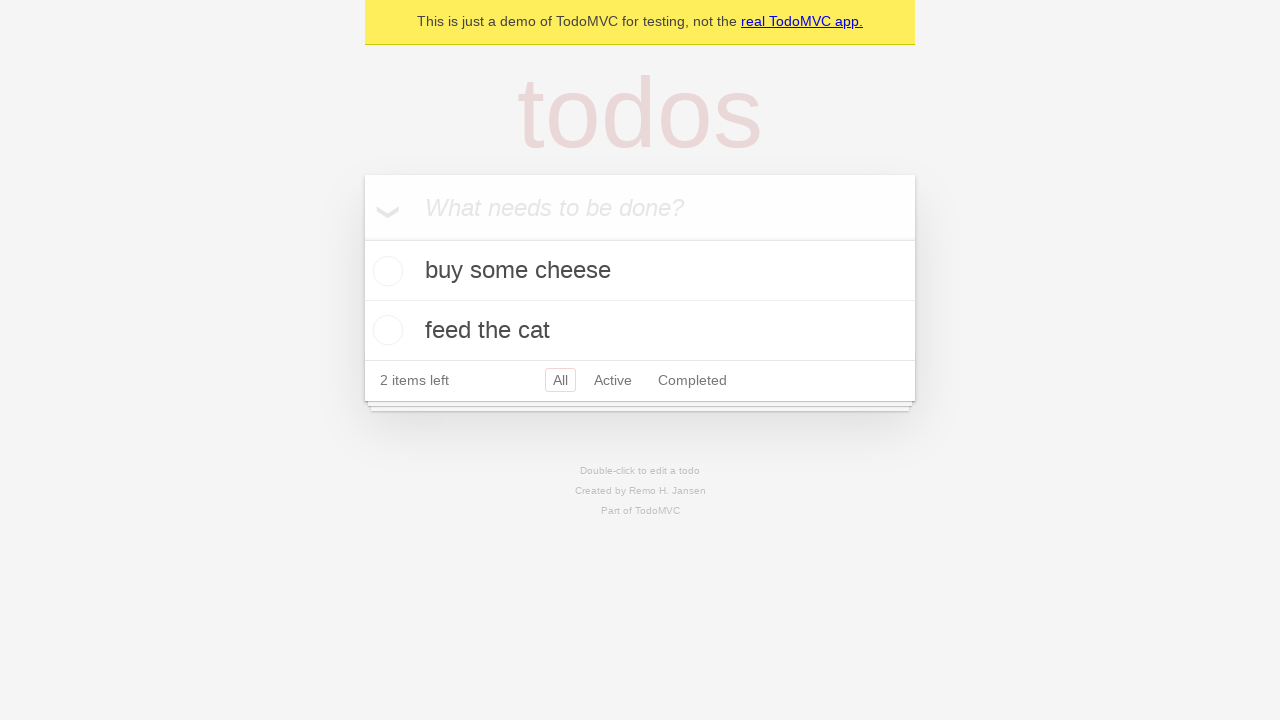

Verified both todo items are visible in the list
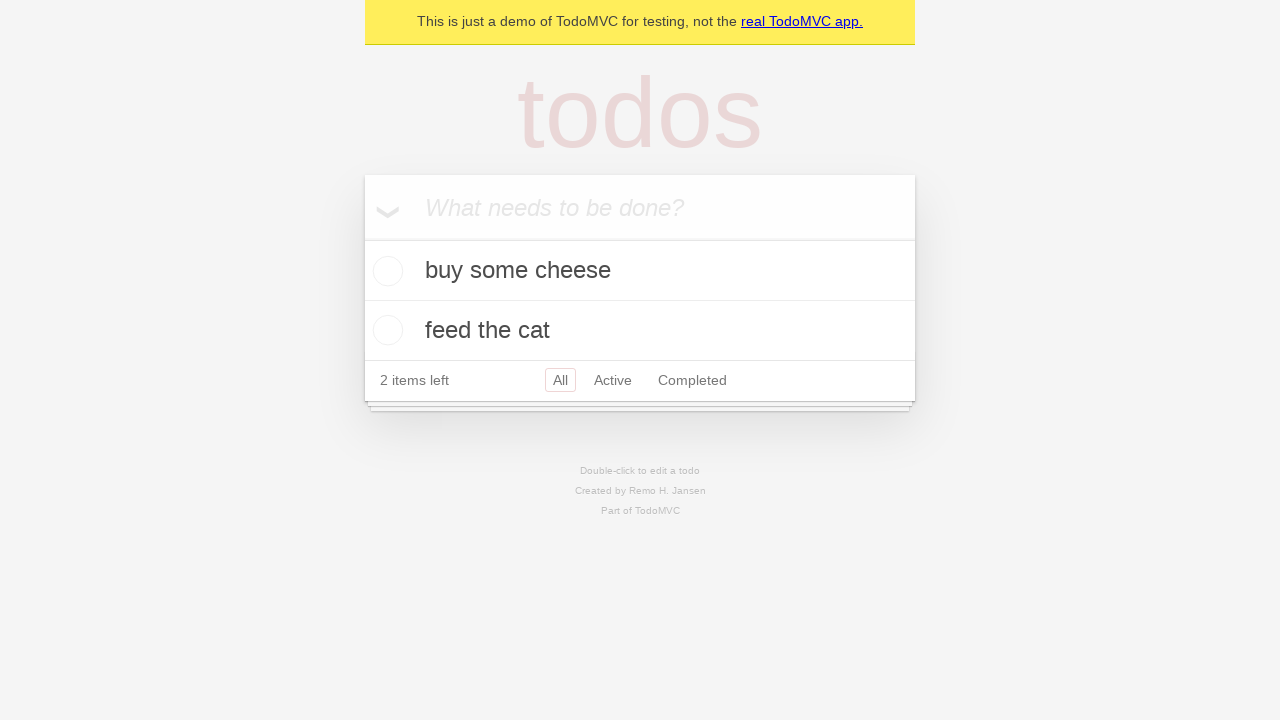

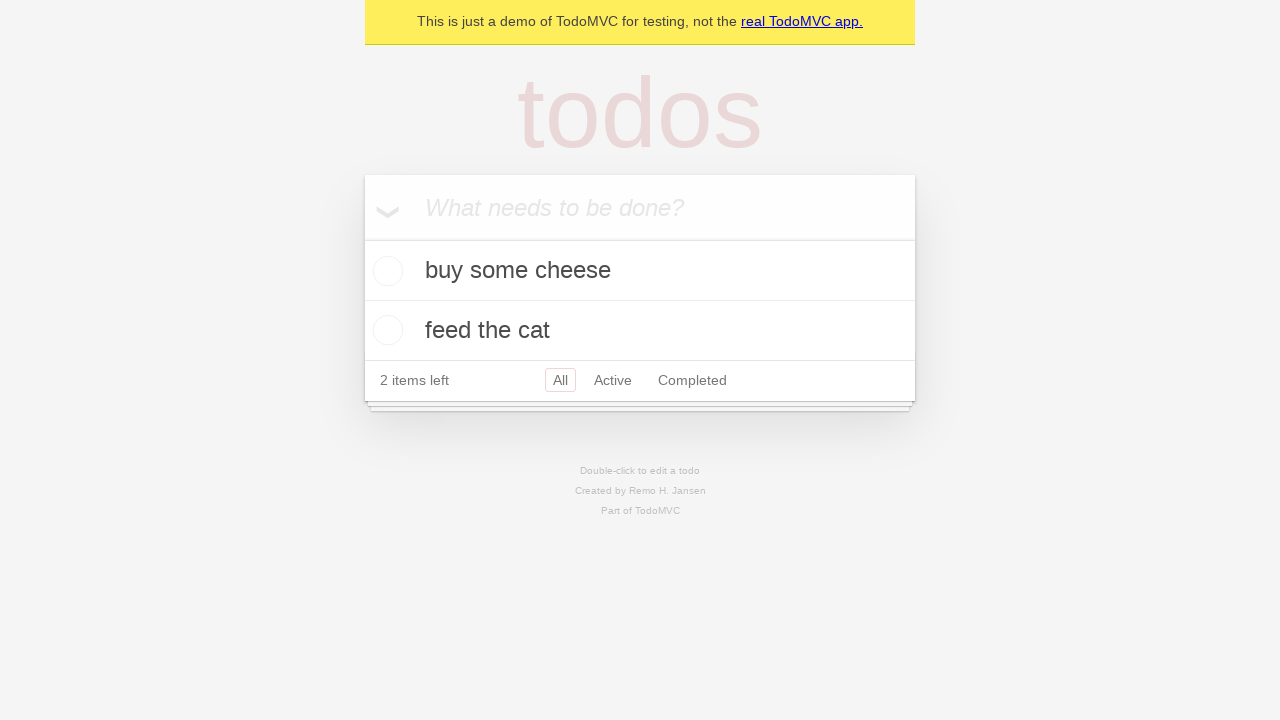